Tests dynamic loading by clicking the Start button and verifying that the "Hello World!" text appears

Starting URL: https://the-internet.herokuapp.com/dynamic_loading/1

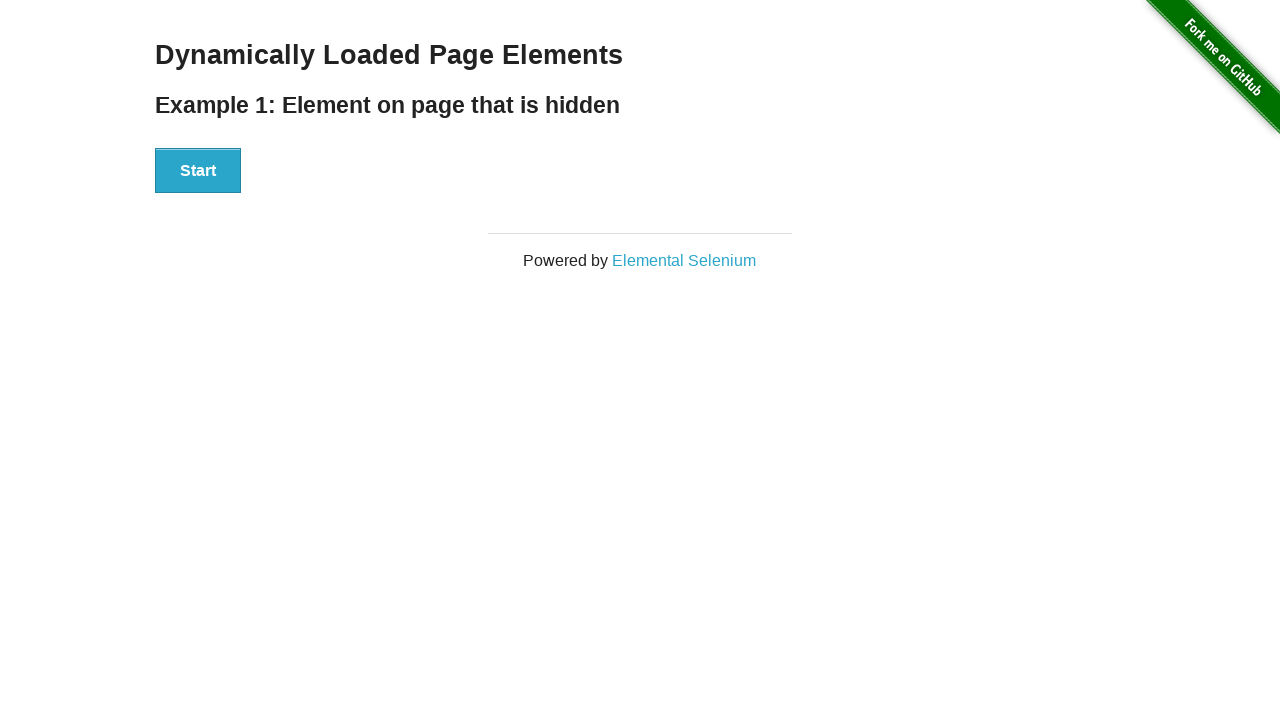

Navigated to dynamic loading test page
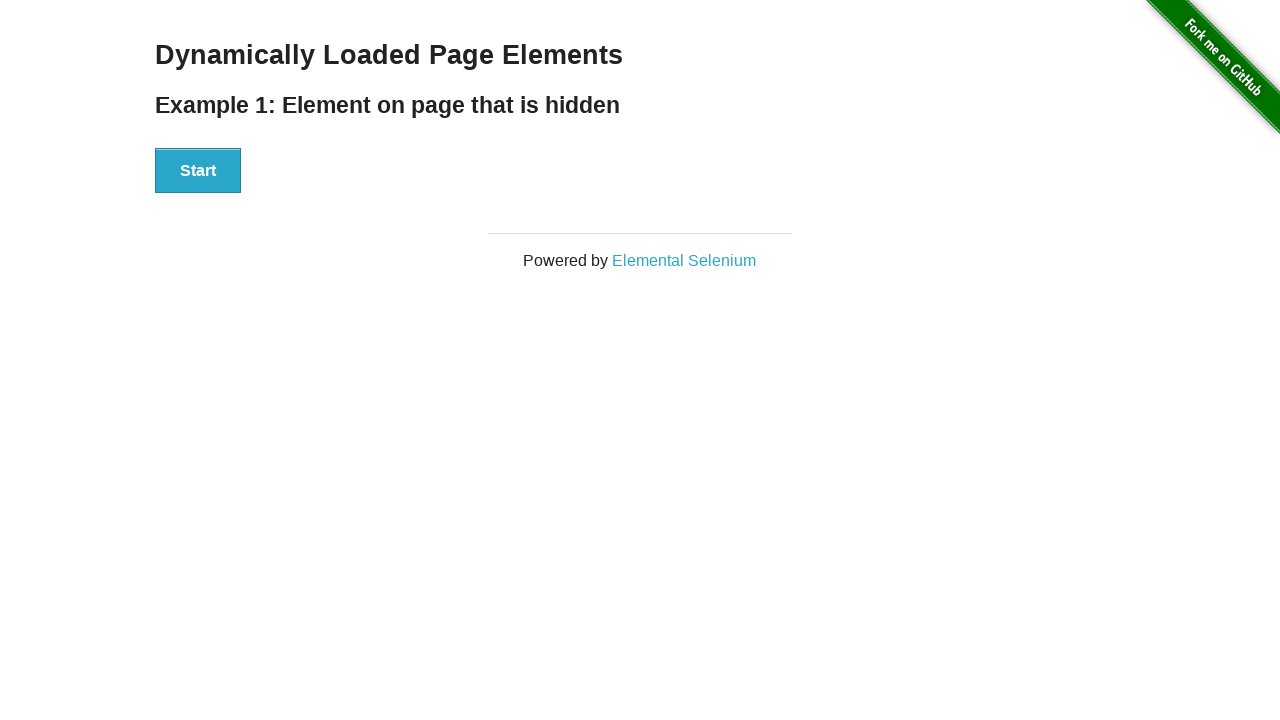

Clicked the Start button to trigger dynamic loading at (198, 171) on xpath=//button[text()='Start']
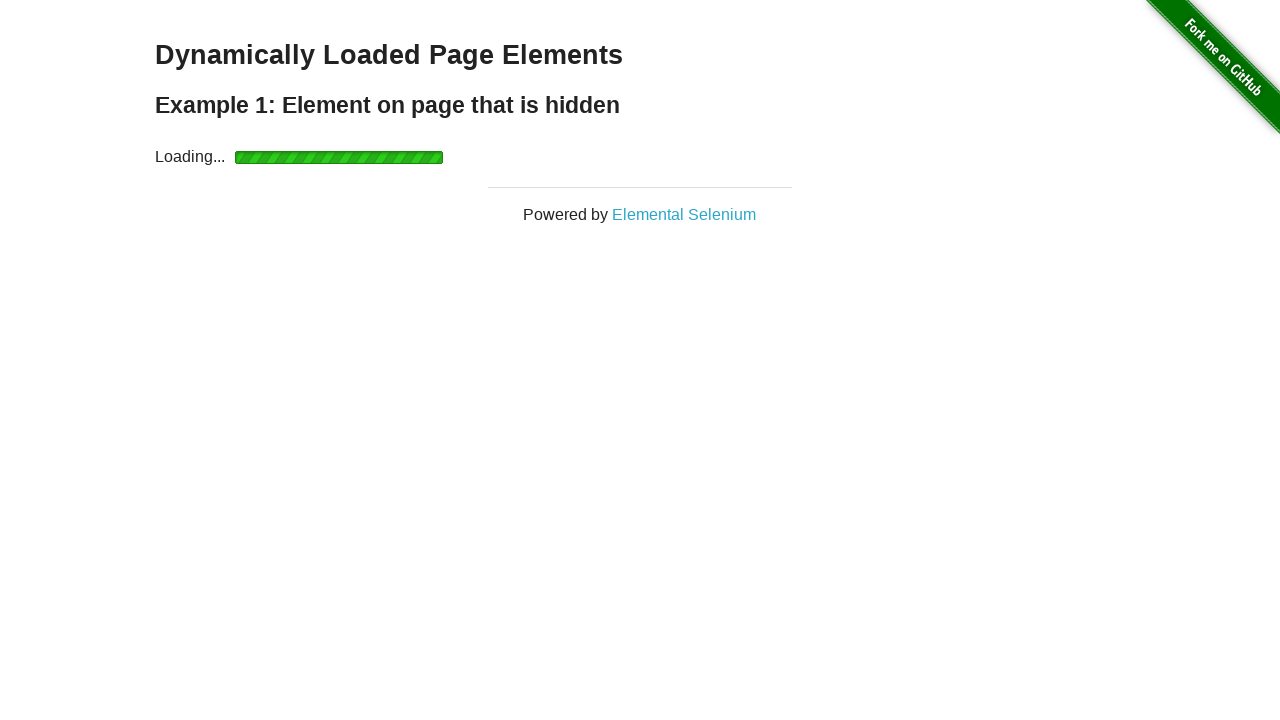

Verified that 'Hello World!' text appeared after dynamic loading
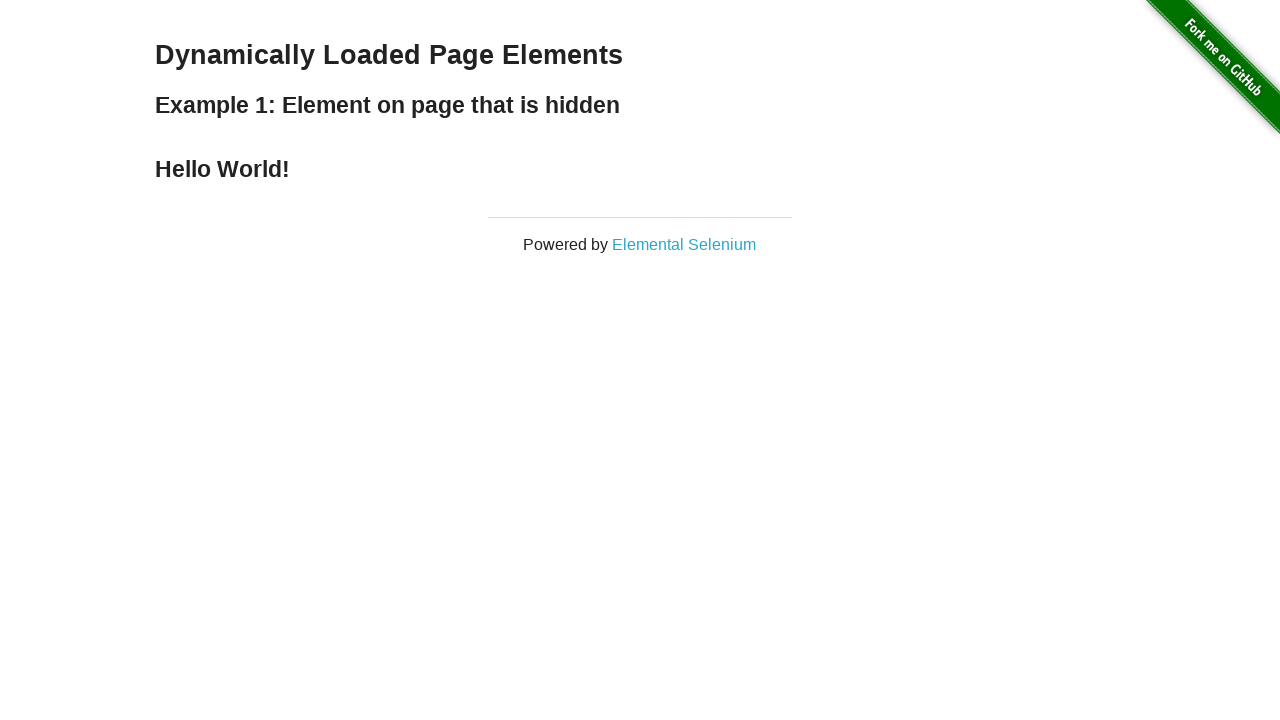

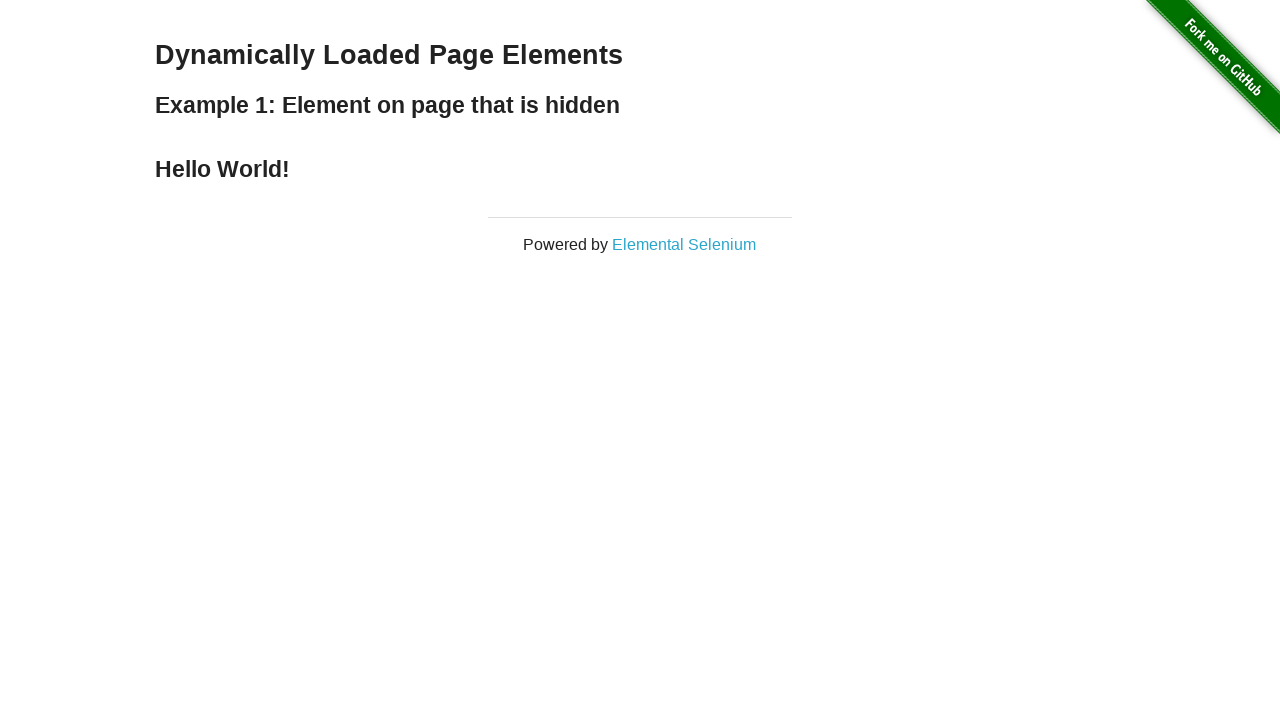